Tests that the text input field is cleared after adding a todo item

Starting URL: https://demo.playwright.dev/todomvc

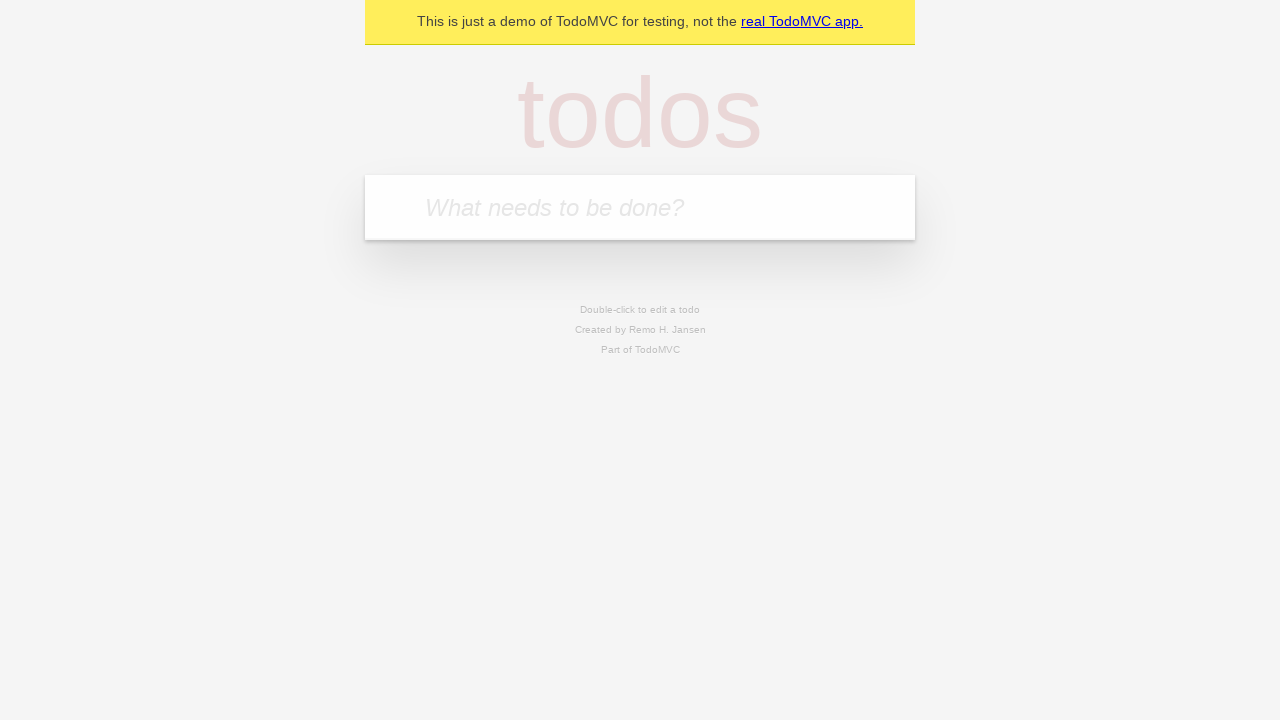

Located the todo input field with placeholder 'What needs to be done?'
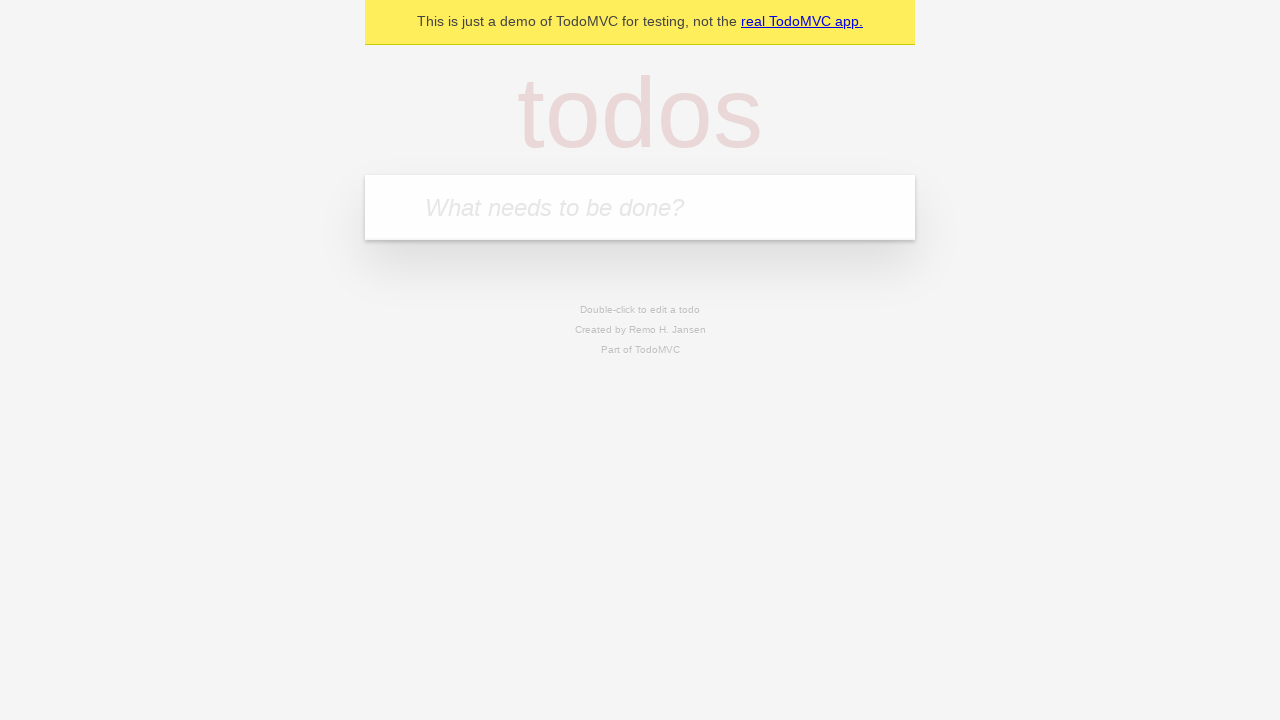

Filled todo input field with 'buy some cheese' on internal:attr=[placeholder="What needs to be done?"i]
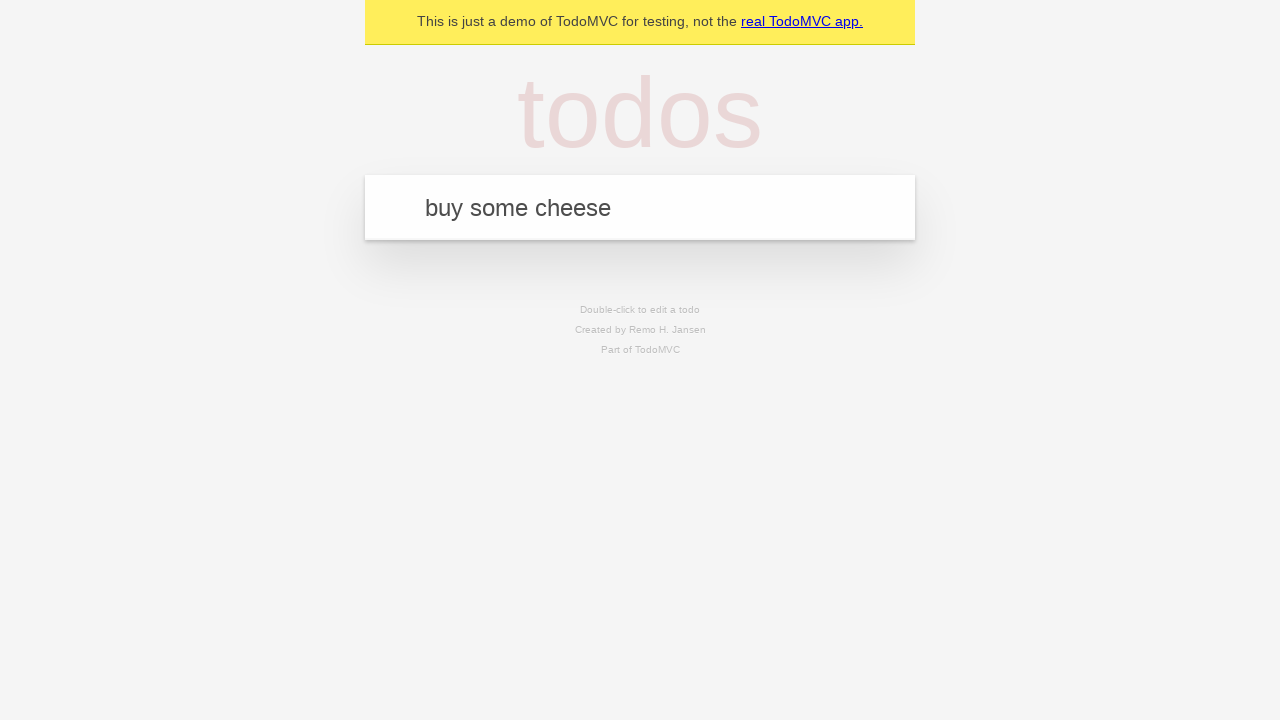

Pressed Enter to add the todo item on internal:attr=[placeholder="What needs to be done?"i]
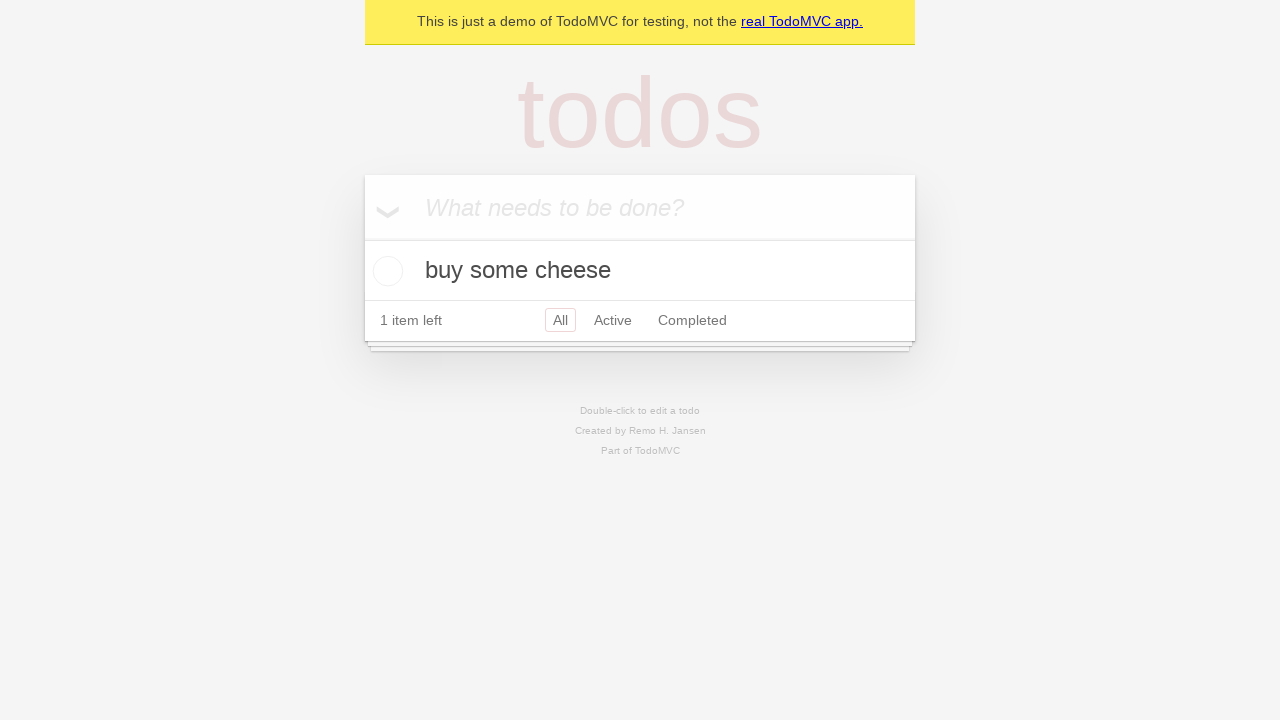

Todo item appeared in the list after being added
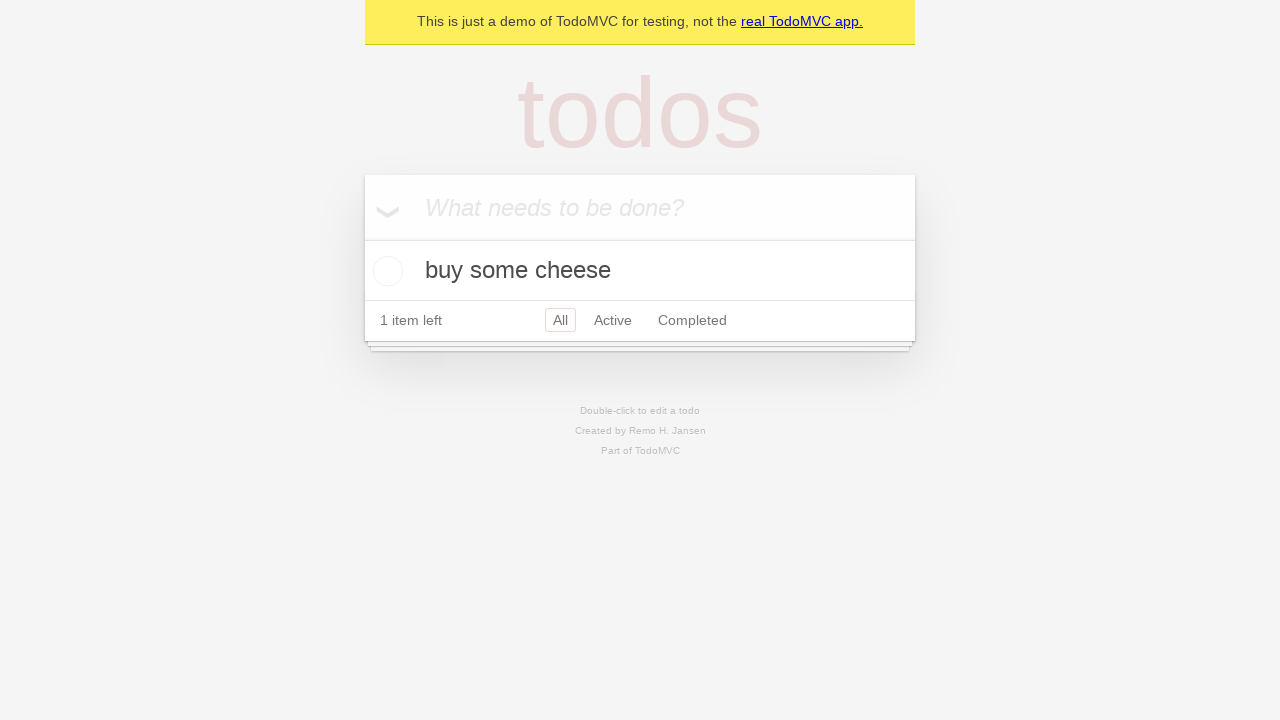

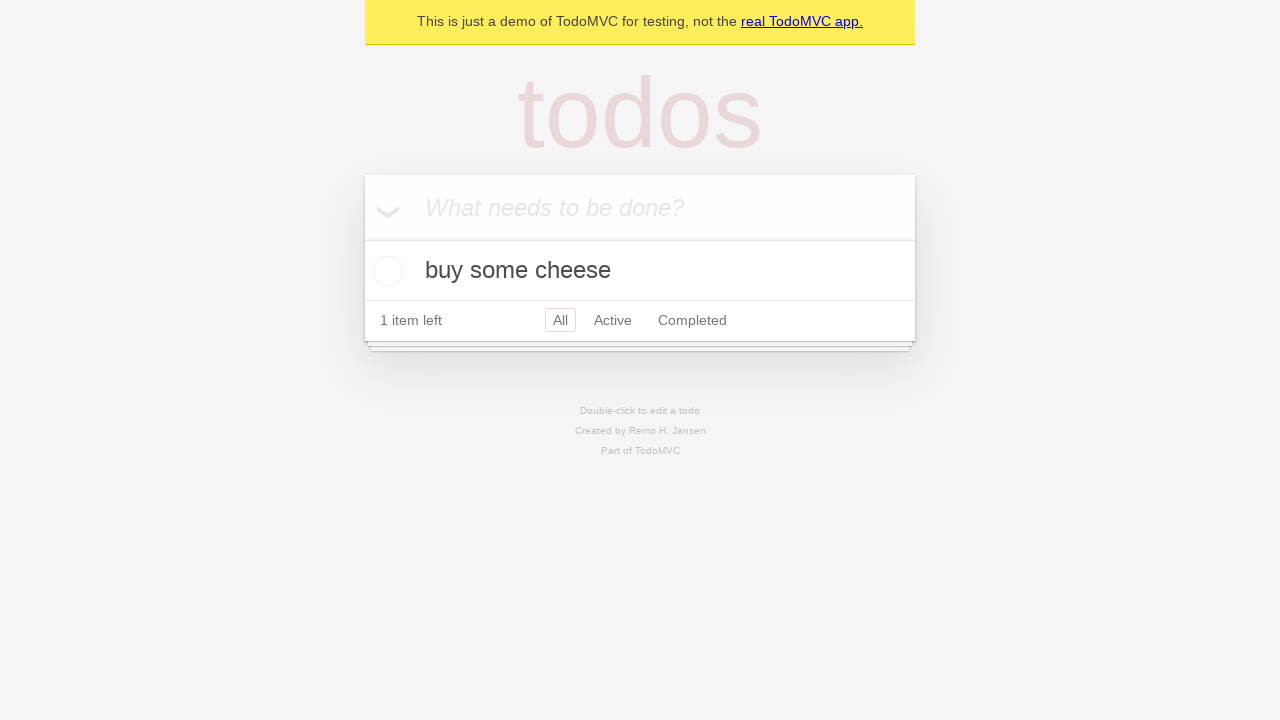